Tests clicking the "Navigation" link on the homepage and verifies the page loads

Starting URL: https://bonigarcia.dev/selenium-webdriver-java/

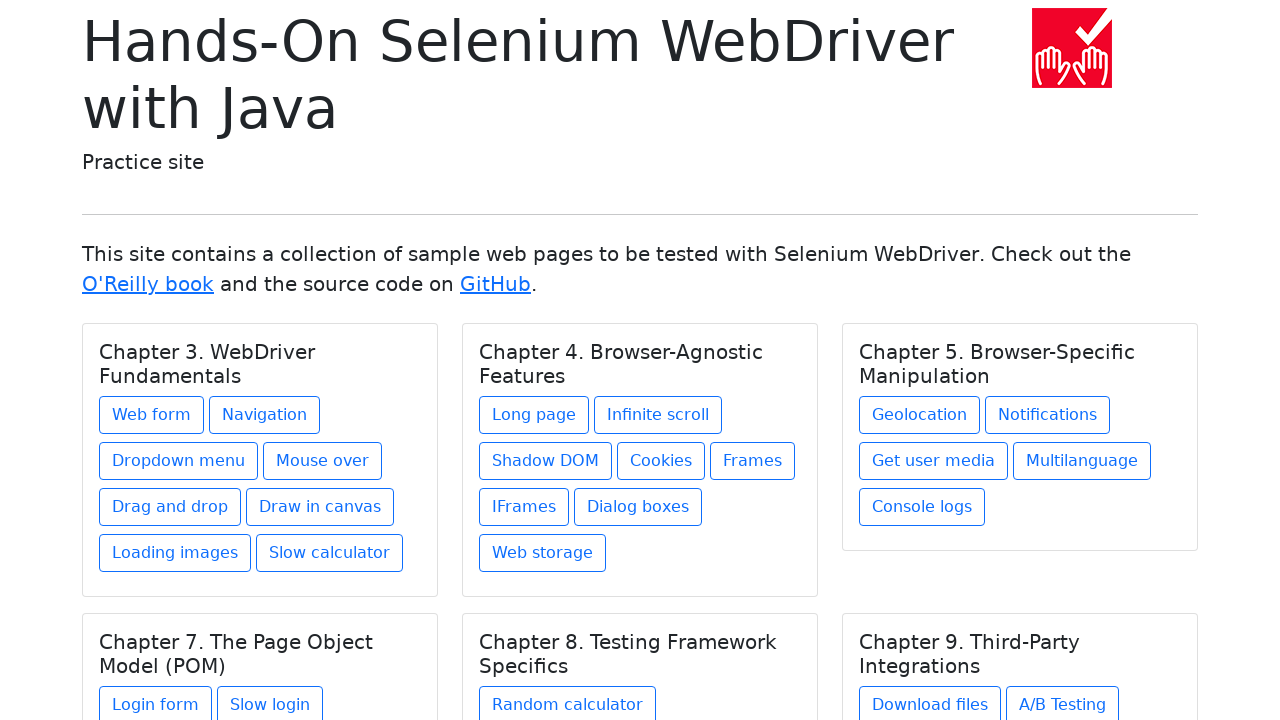

Clicked the 'Navigation' link on the homepage at (264, 415) on a:text('Navigation')
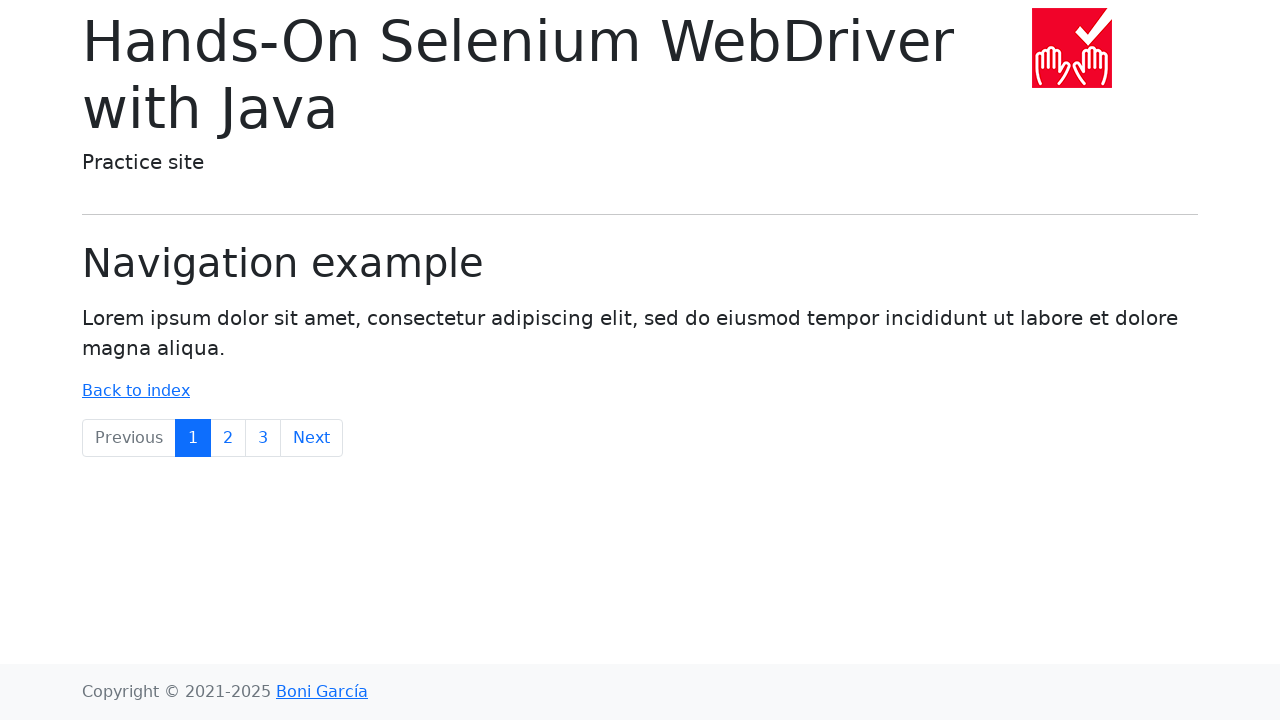

Navigation page loaded successfully
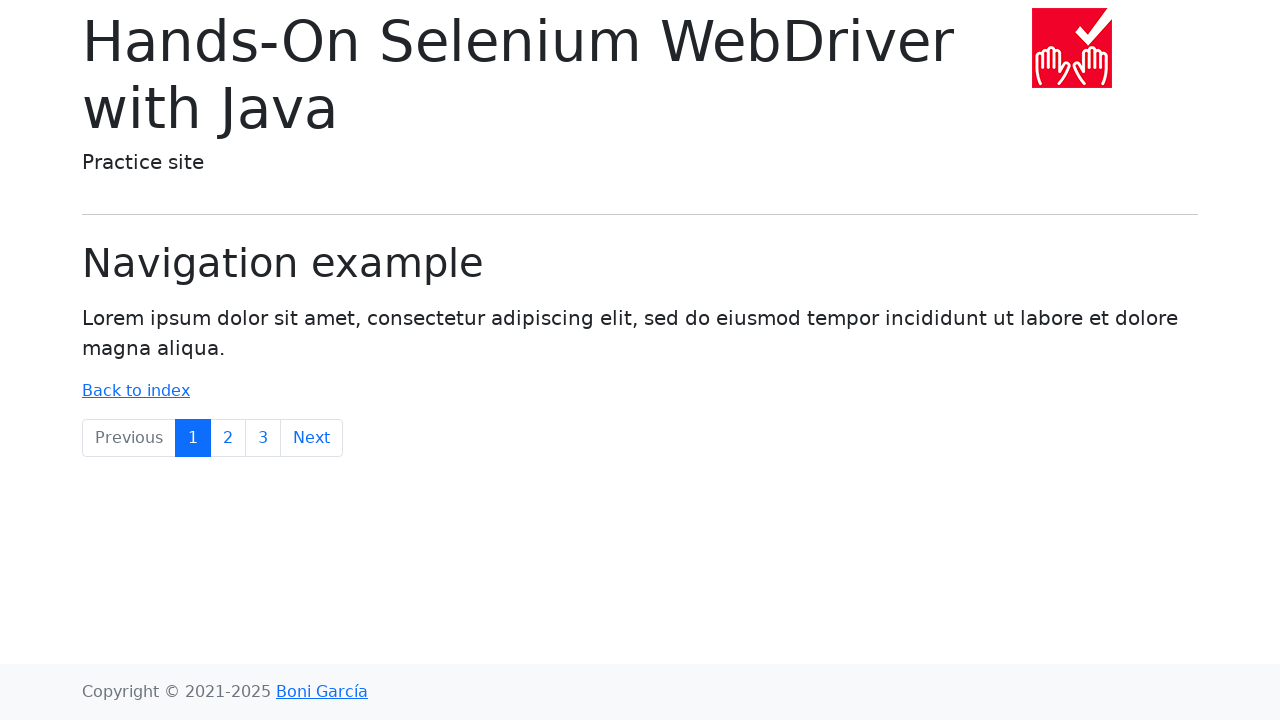

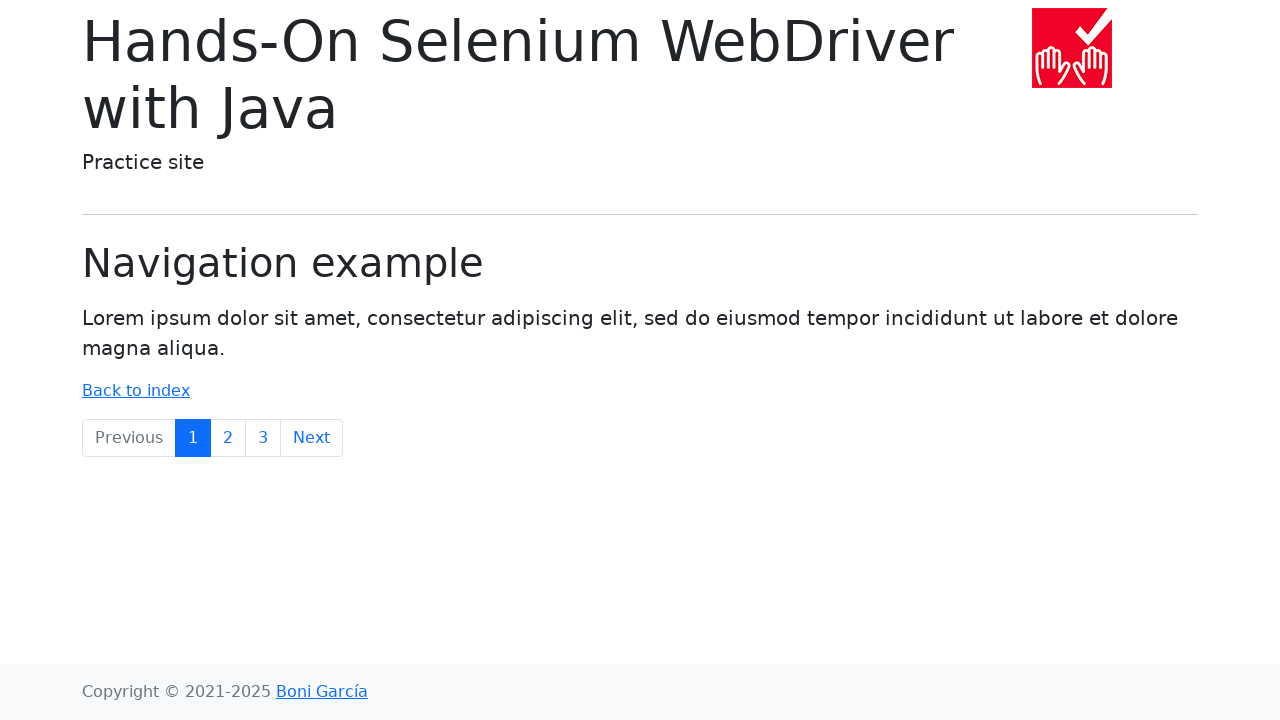